Tests completing a single active task in the All filter view by toggling its checkbox.

Starting URL: https://todomvc4tasj.herokuapp.com/

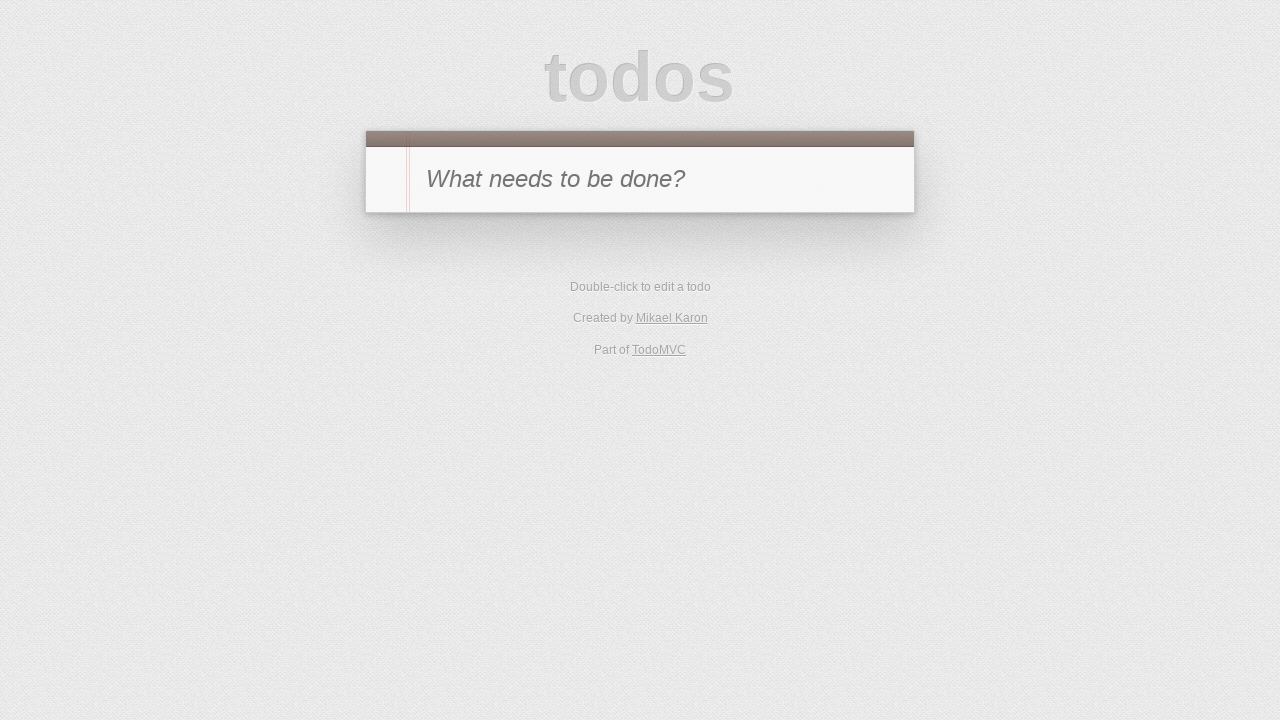

Set up initial state with one active task via localStorage
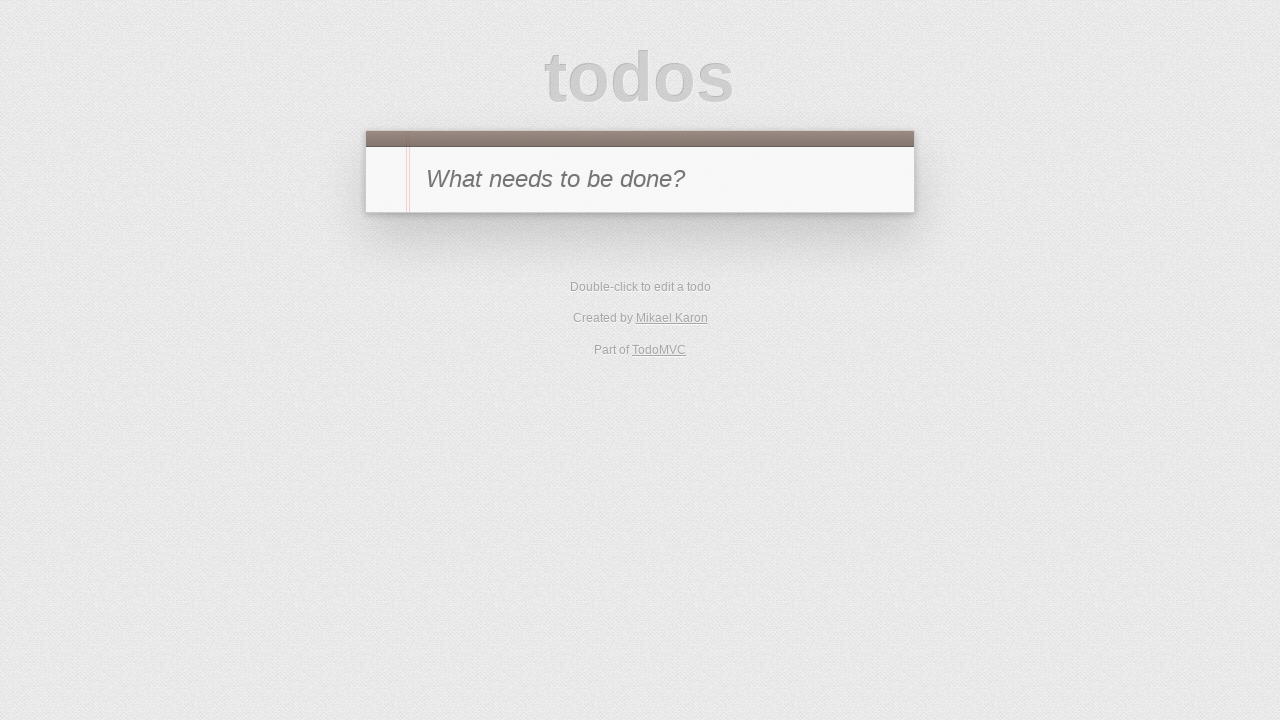

Reloaded page to load task from localStorage
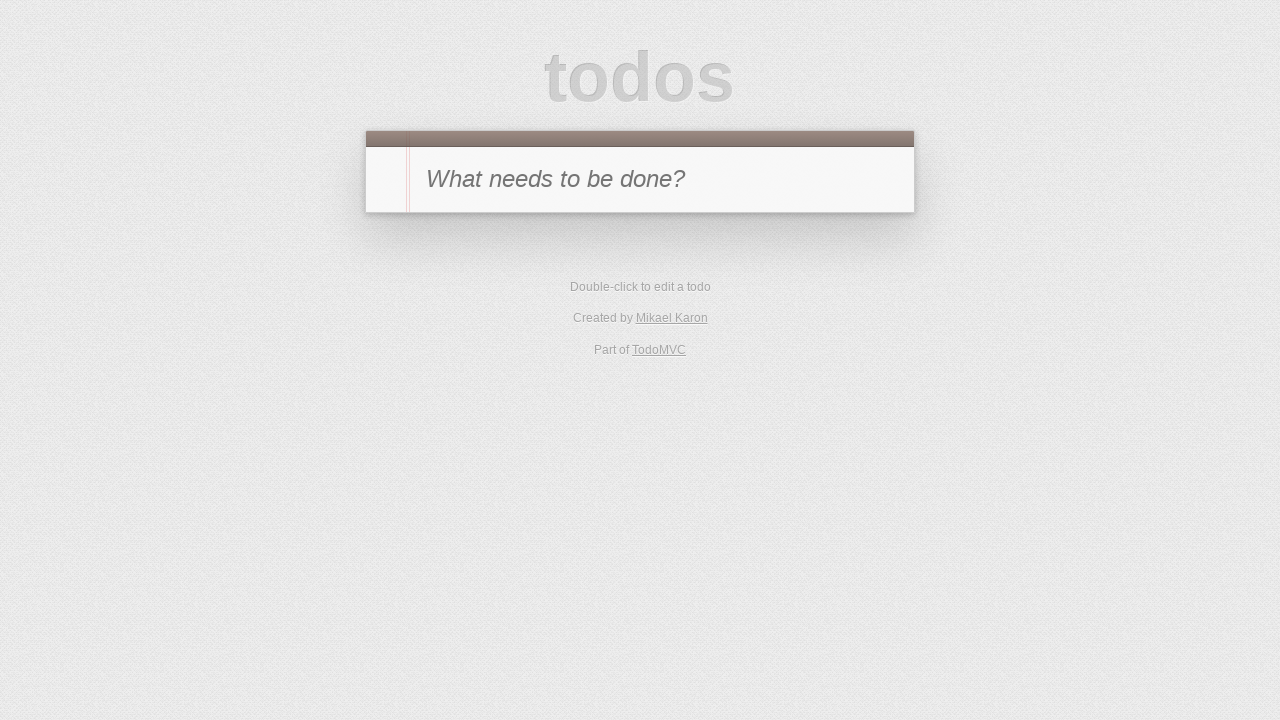

Clicked toggle checkbox to complete the task at (386, 242) on #todo-list li:has-text('1') .toggle
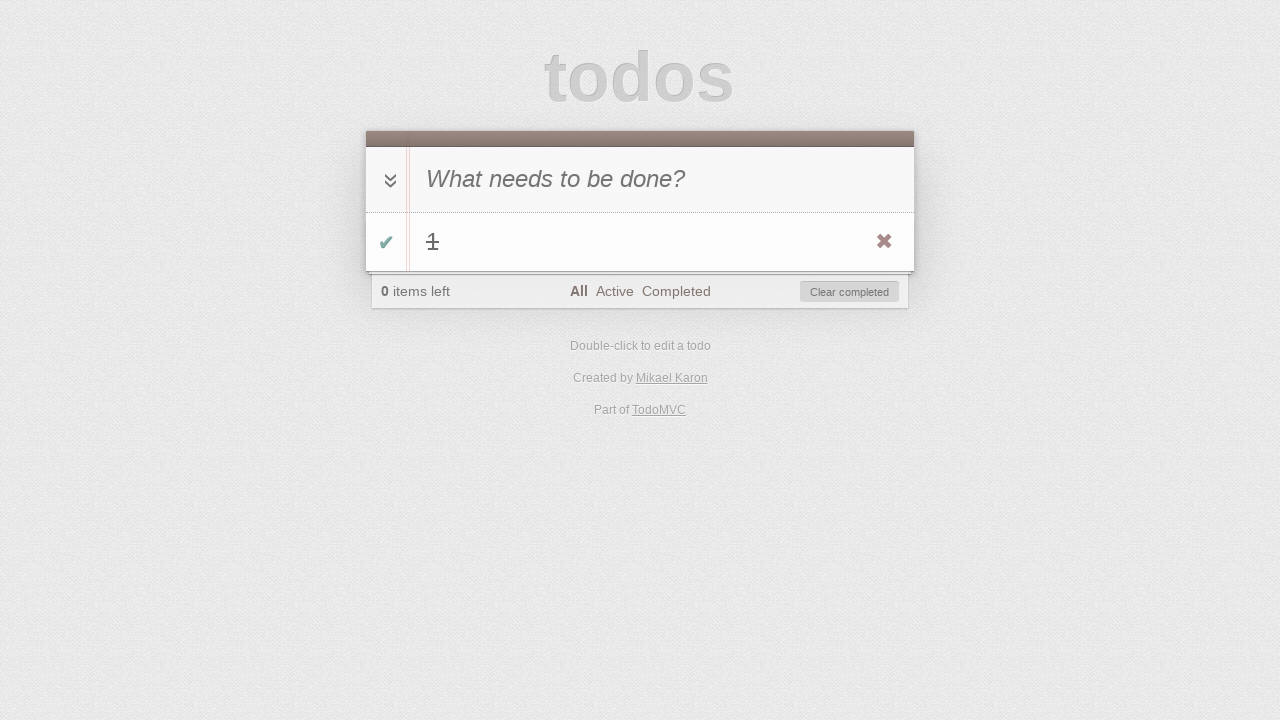

Verified item left count is 0
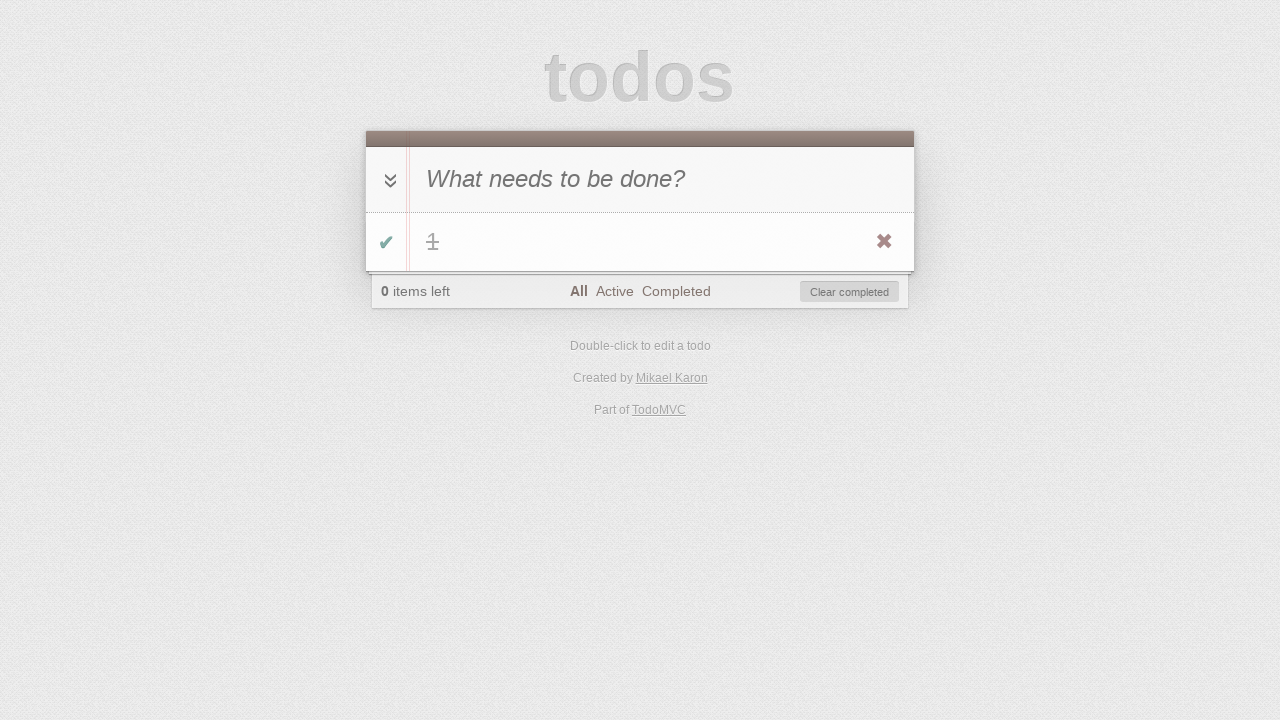

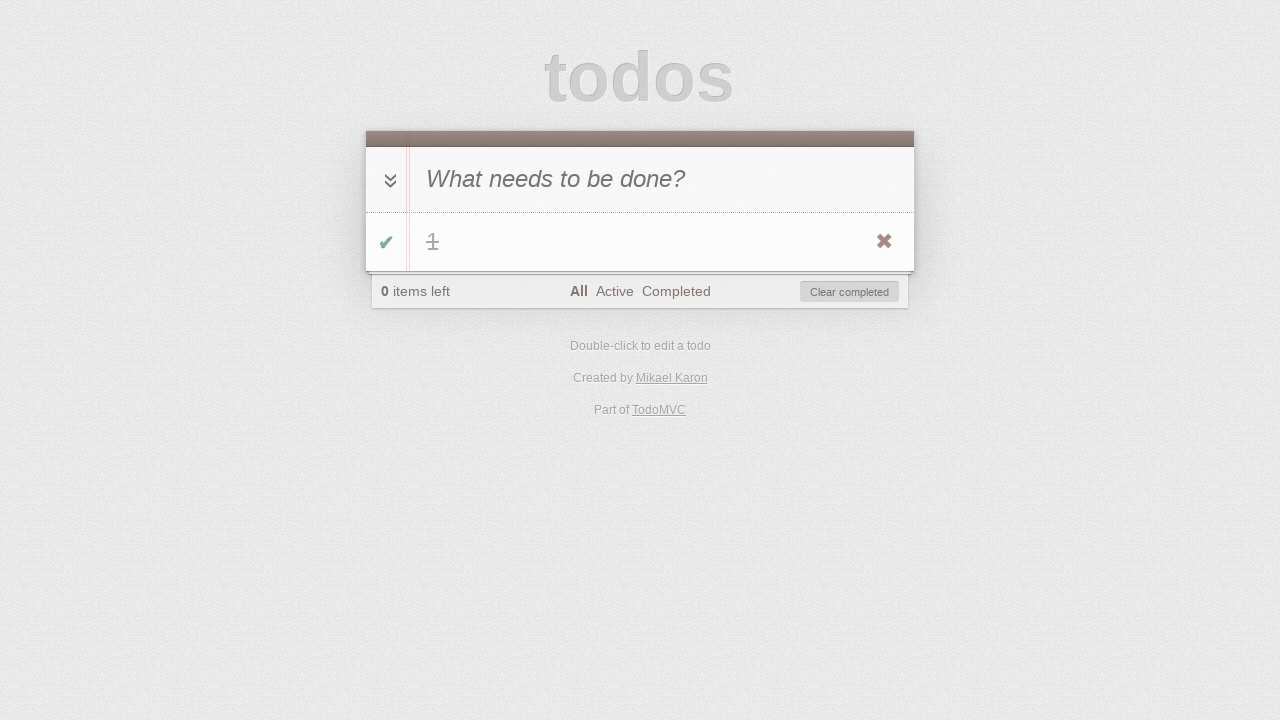